Tests jQuery UI datepicker within an iframe by switching to the frame, clicking the datepicker, and selecting a specific day

Starting URL: https://jqueryui.com/datepicker/

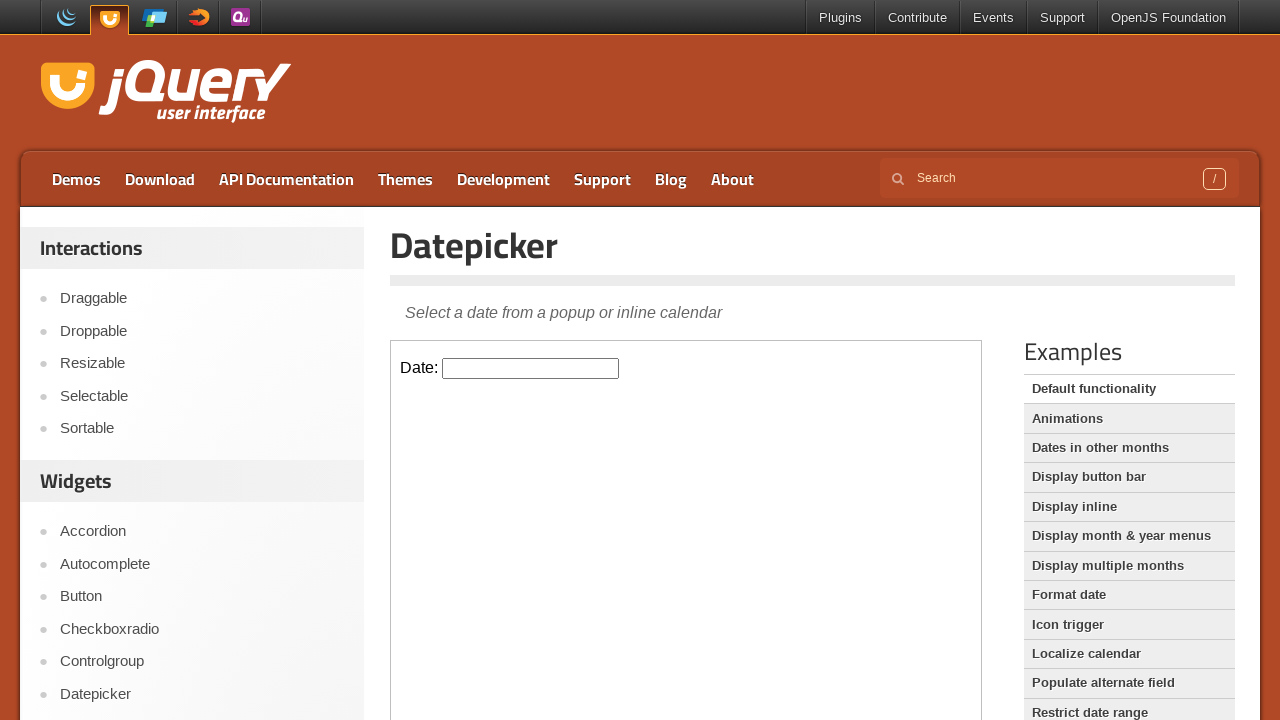

Located the demo iframe
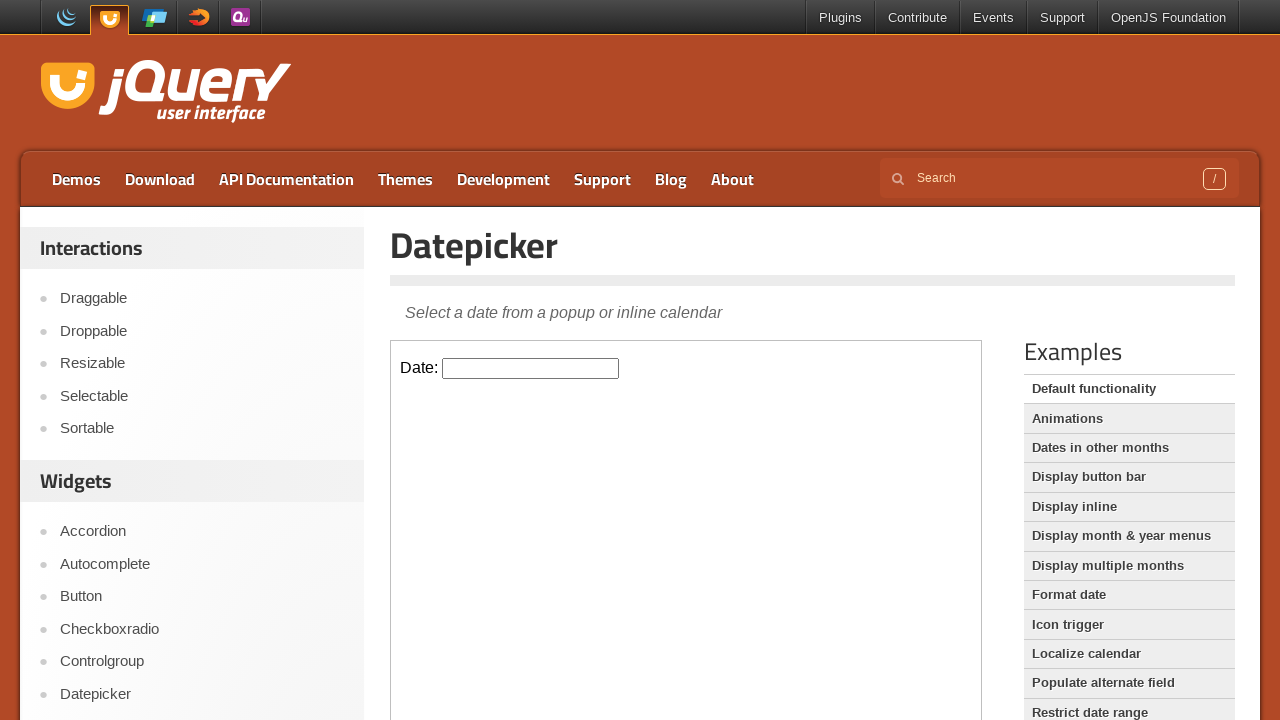

Datepicker input element is visible
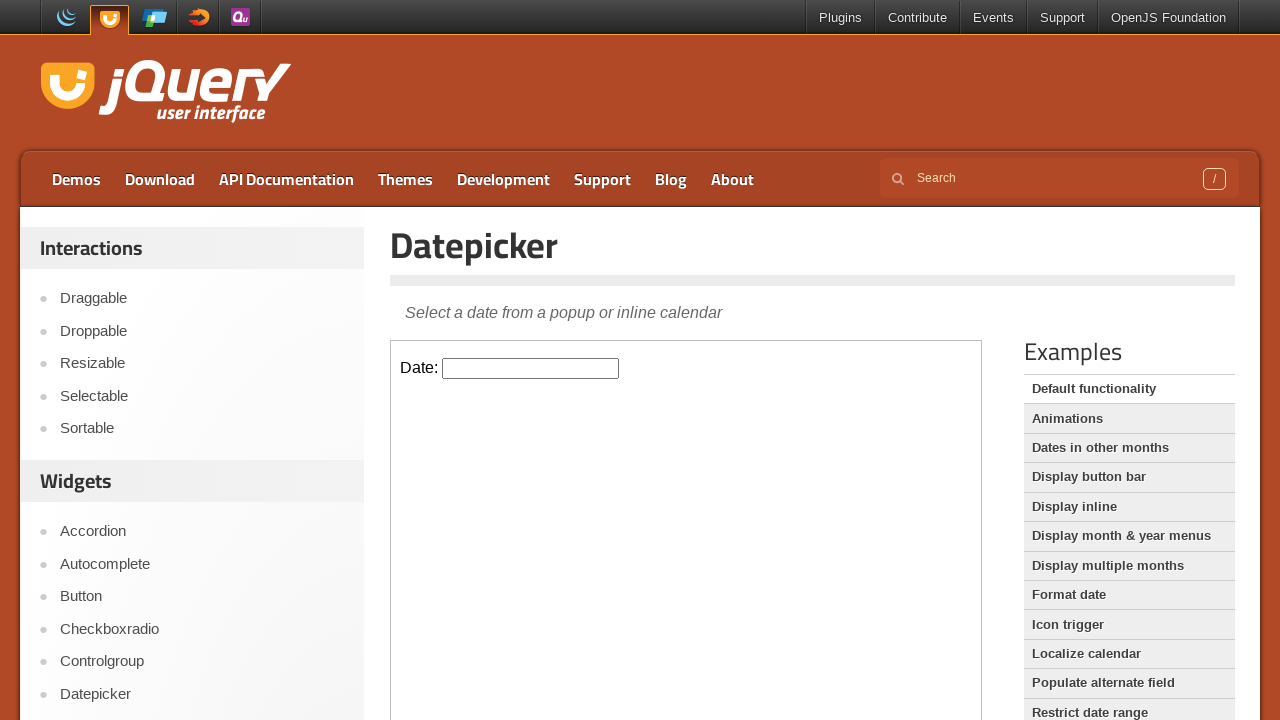

Clicked the datepicker input to open calendar at (531, 368) on .demo-frame >> internal:control=enter-frame >> #datepicker
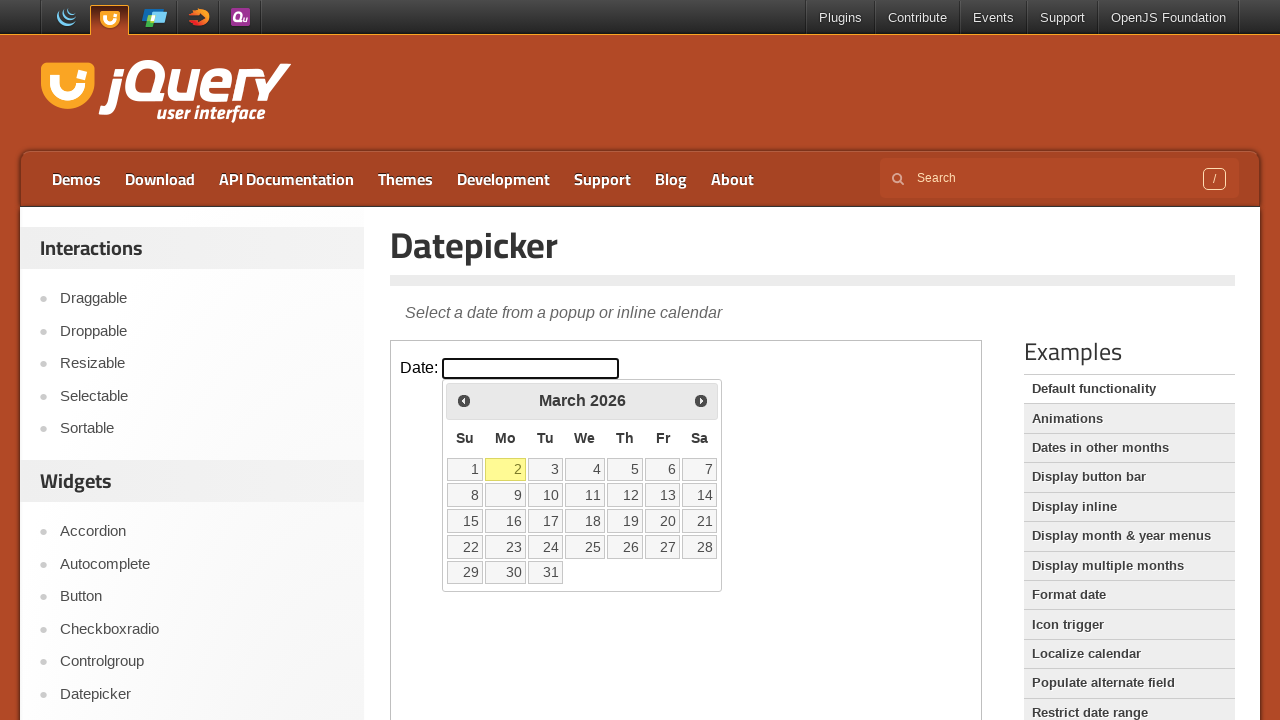

jQuery UI datepicker calendar appeared
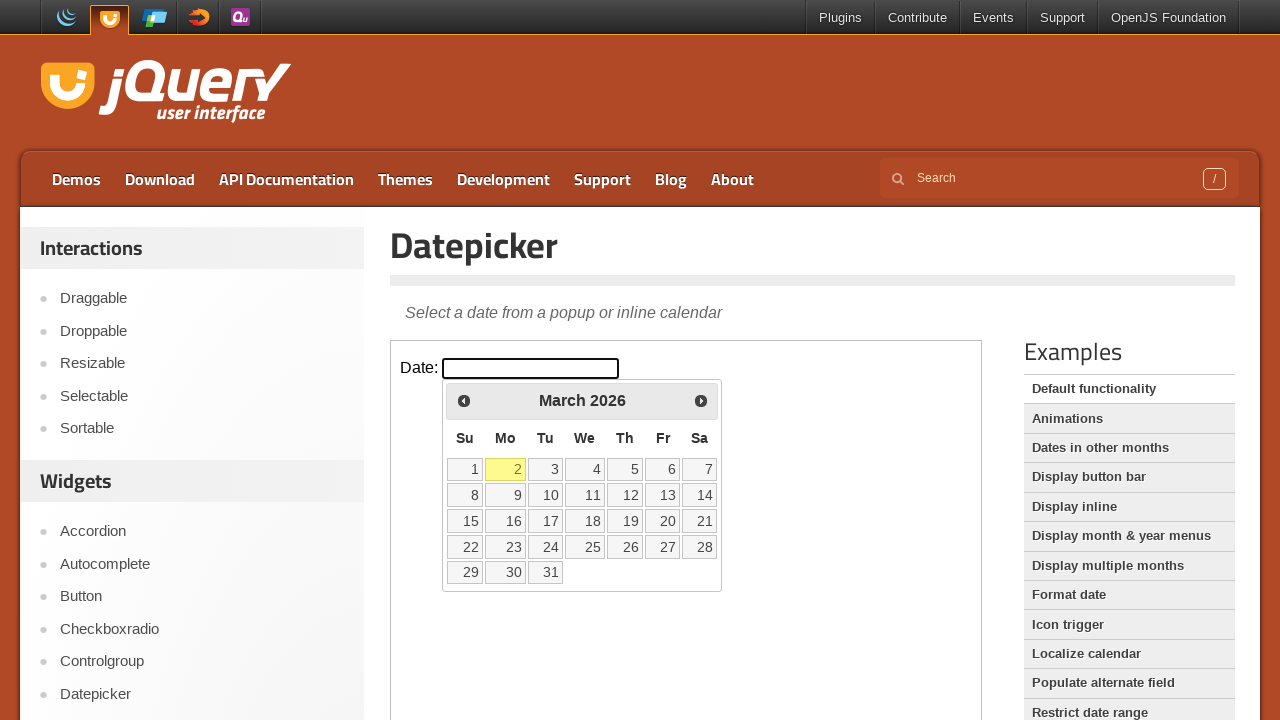

Selected day 18 from the datepicker calendar at (585, 521) on .demo-frame >> internal:control=enter-frame >> a >> internal:has-text="18"i
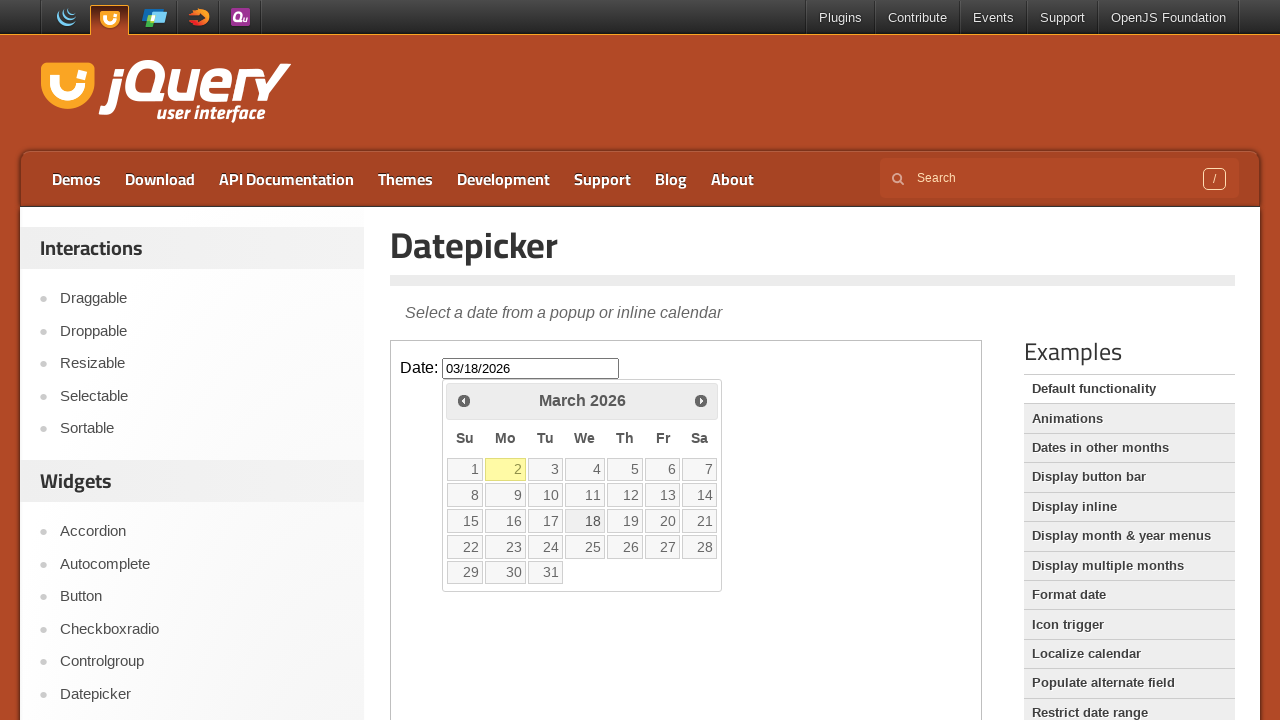

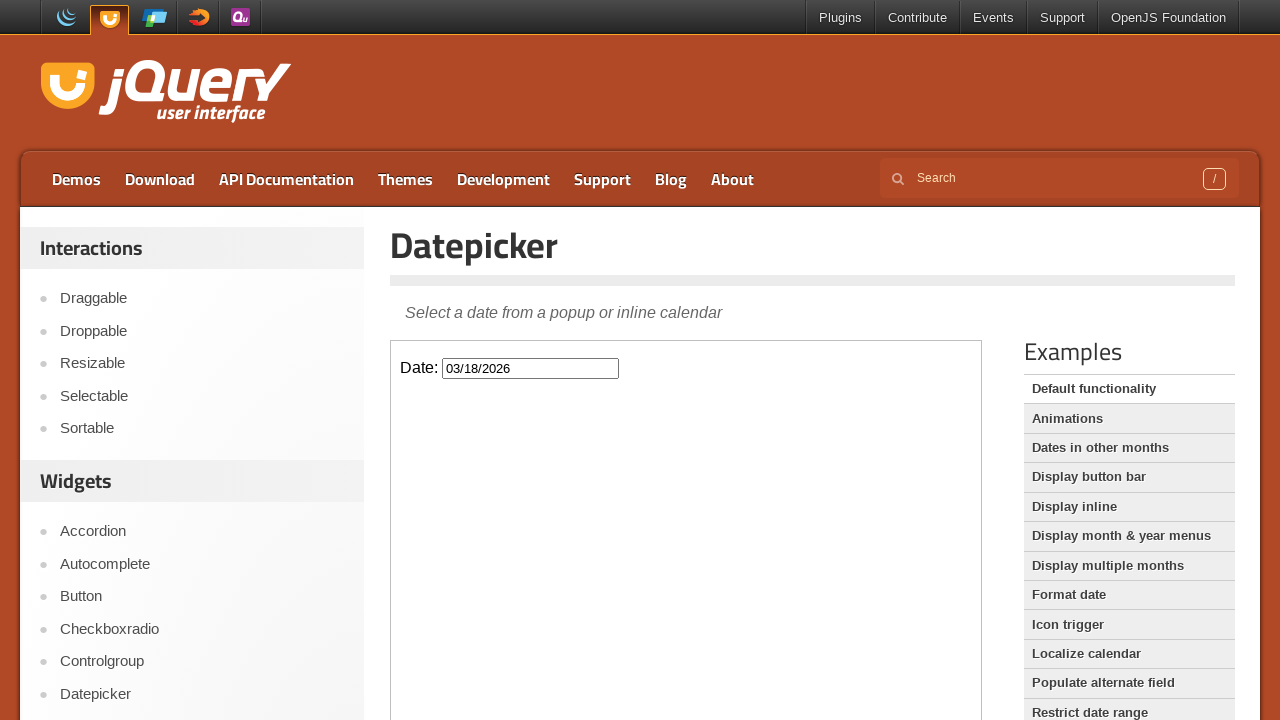